Tests alert functionality by entering text in a name field, triggering an alert, and accepting it

Starting URL: https://rahulshettyacademy.com/AutomationPractice/

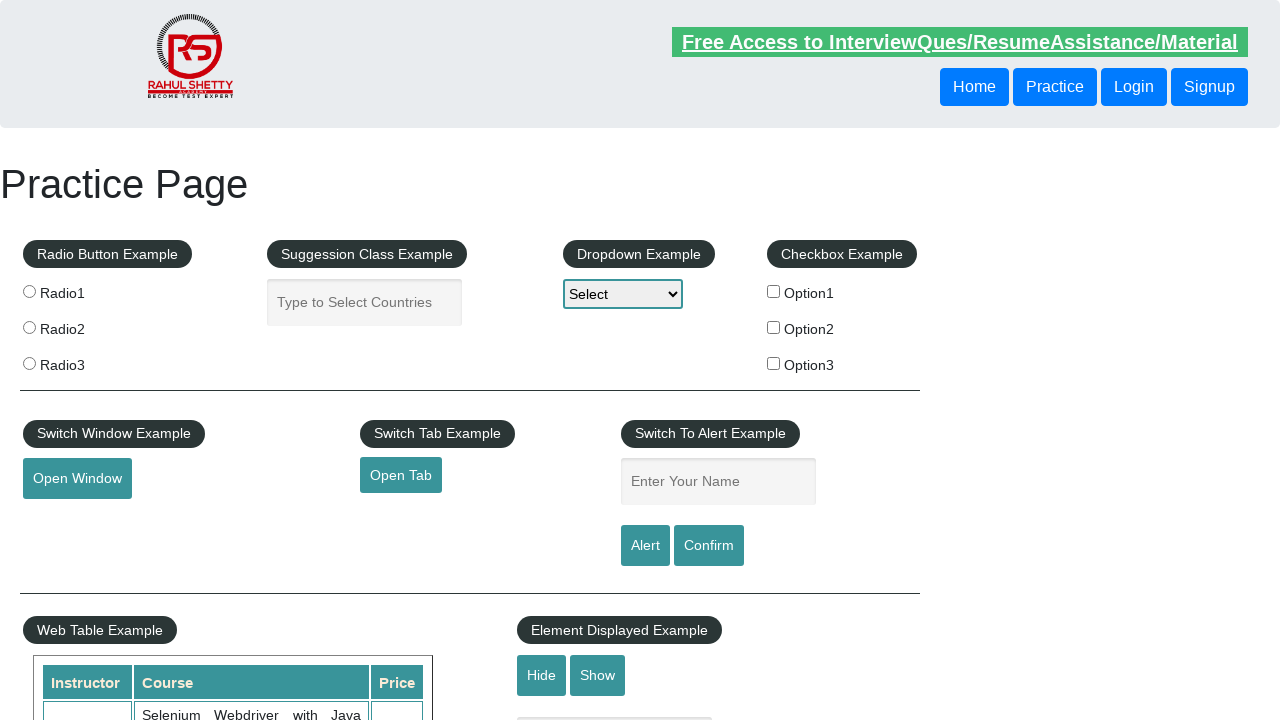

Entered 'Mir' in the name field on #name
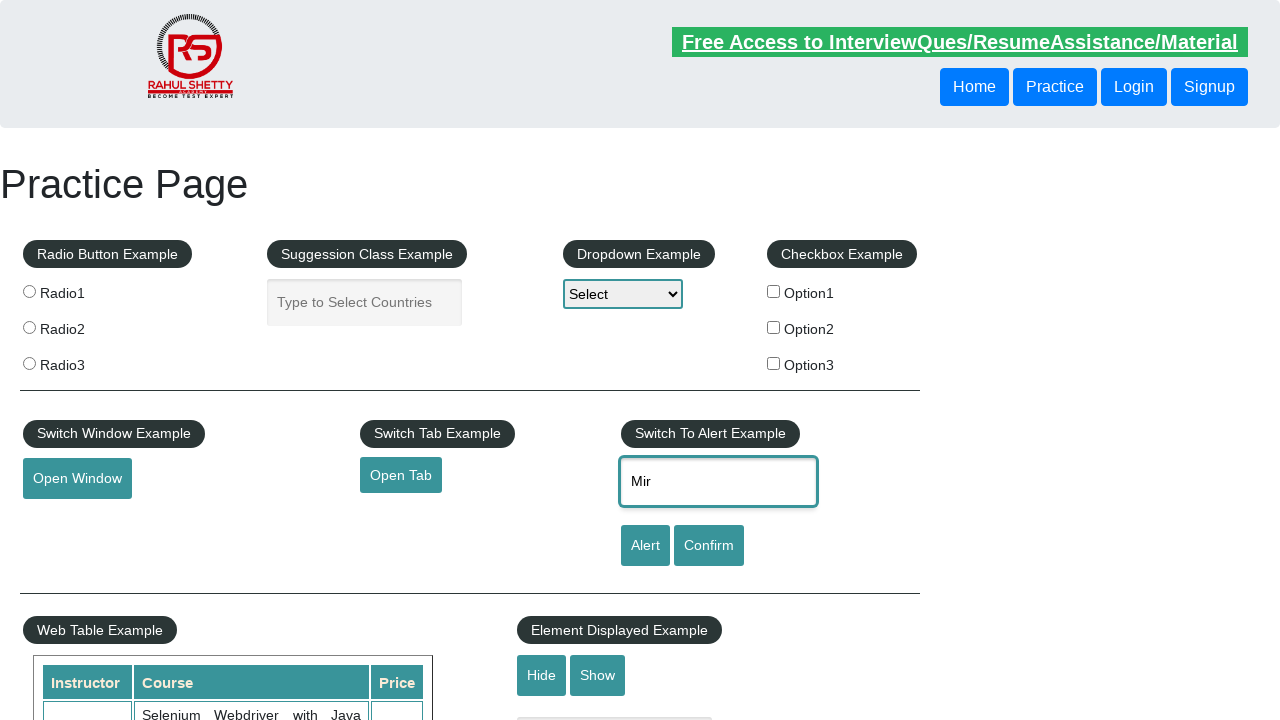

Clicked the alert button to trigger alert at (645, 546) on #alertbtn
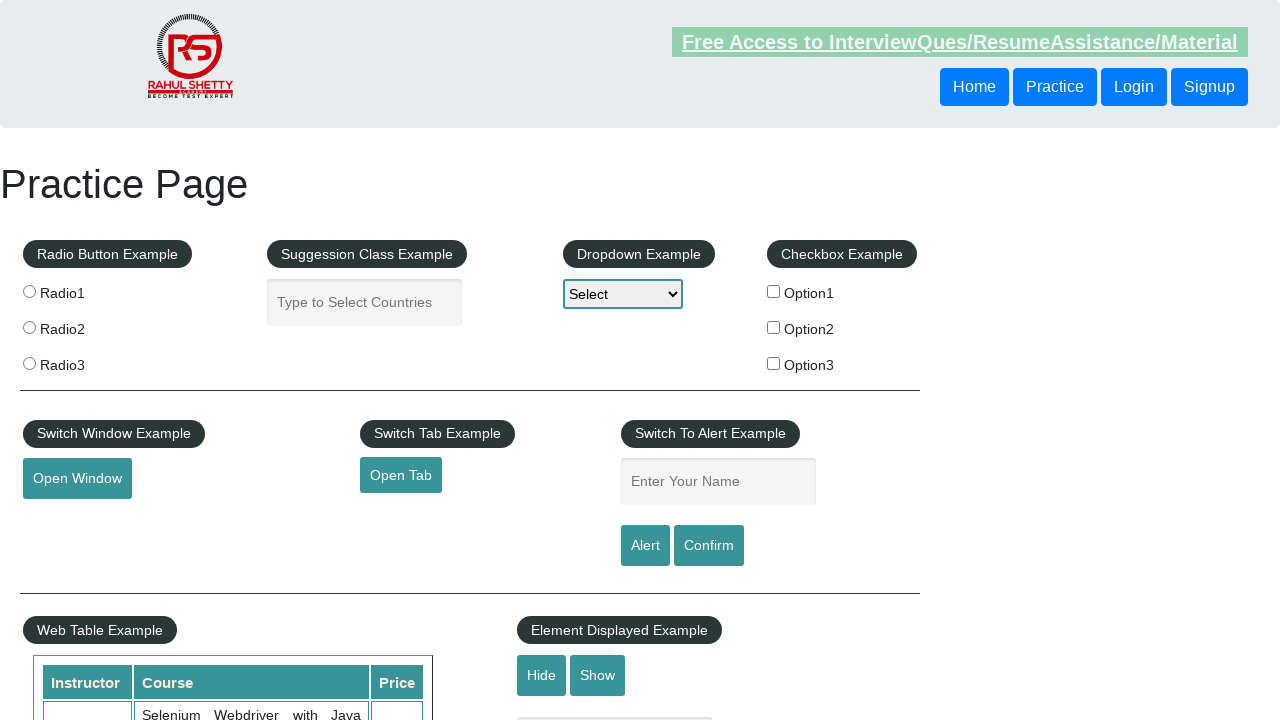

Set up dialog handler to accept alerts
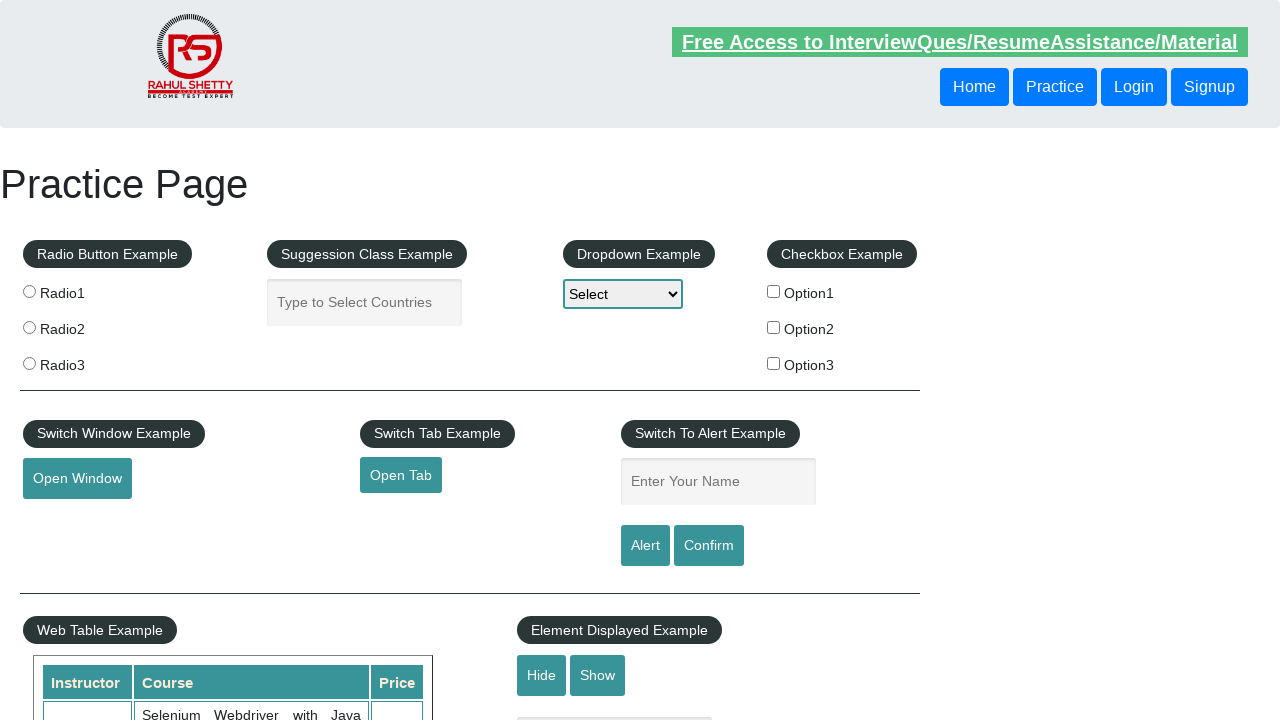

Clicked the alert button again and accepted the alert at (645, 546) on #alertbtn
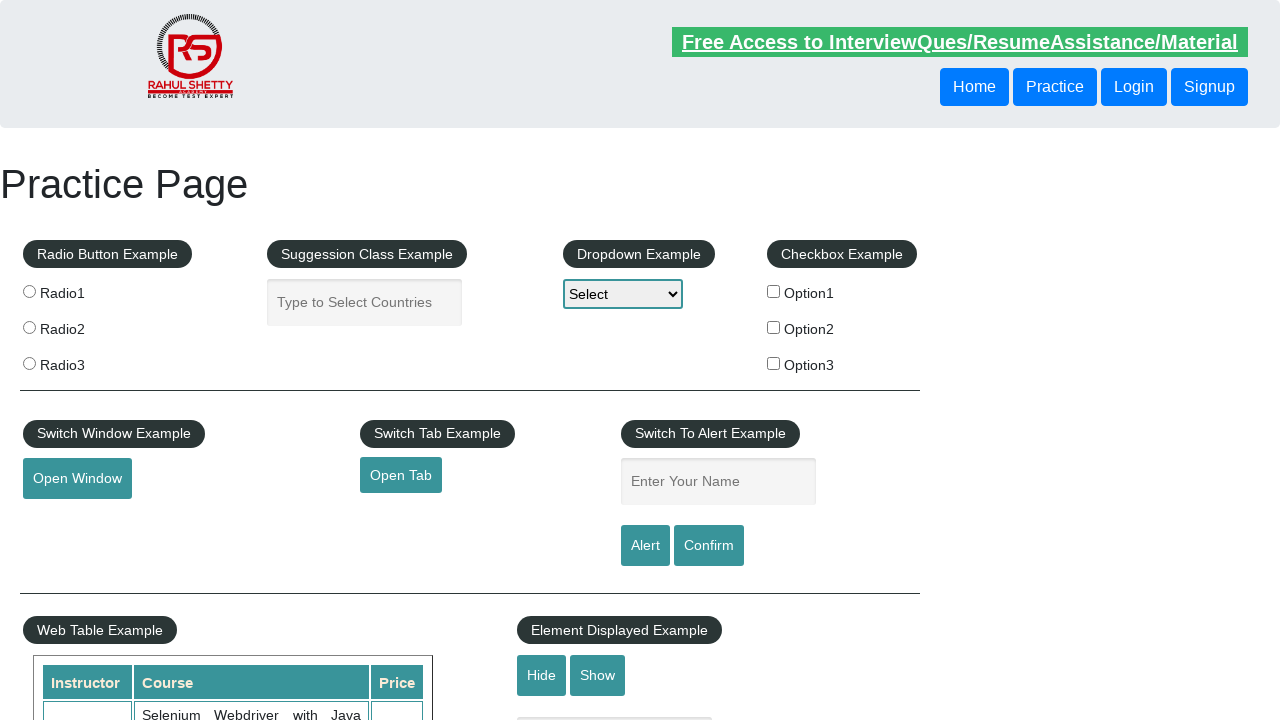

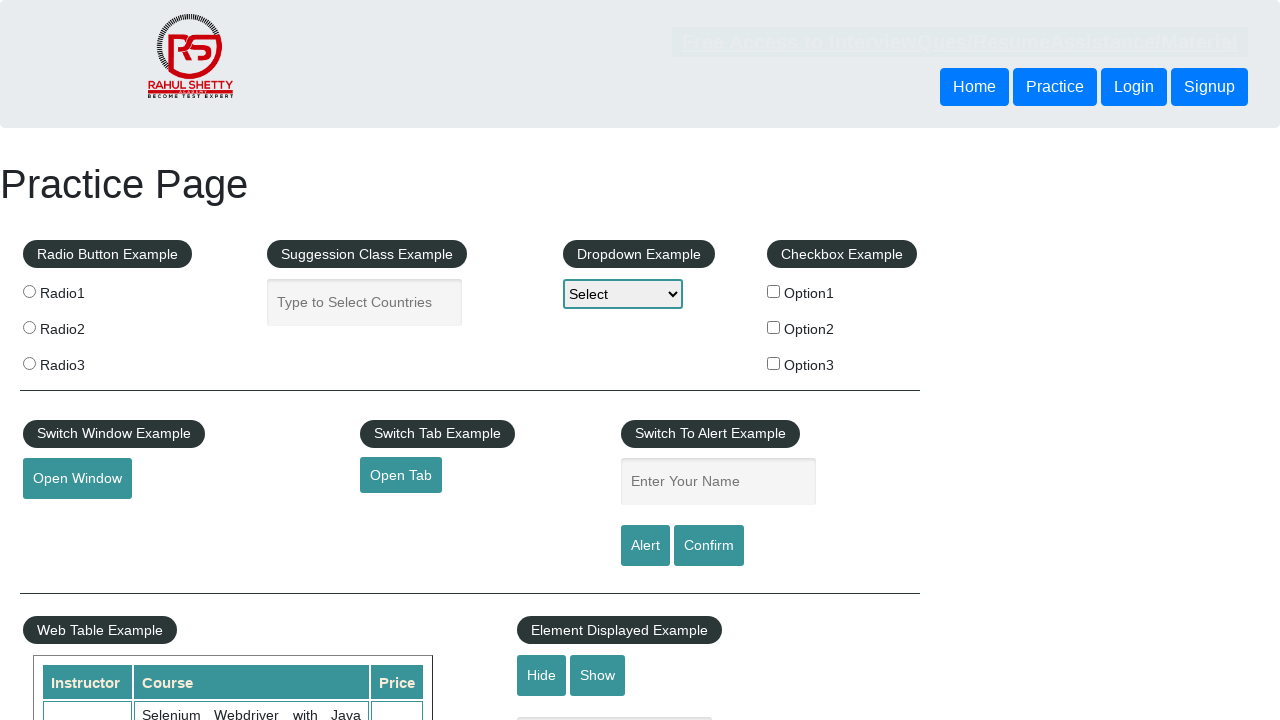